Navigates to test cases page

Starting URL: https://www.automationexercise.com/

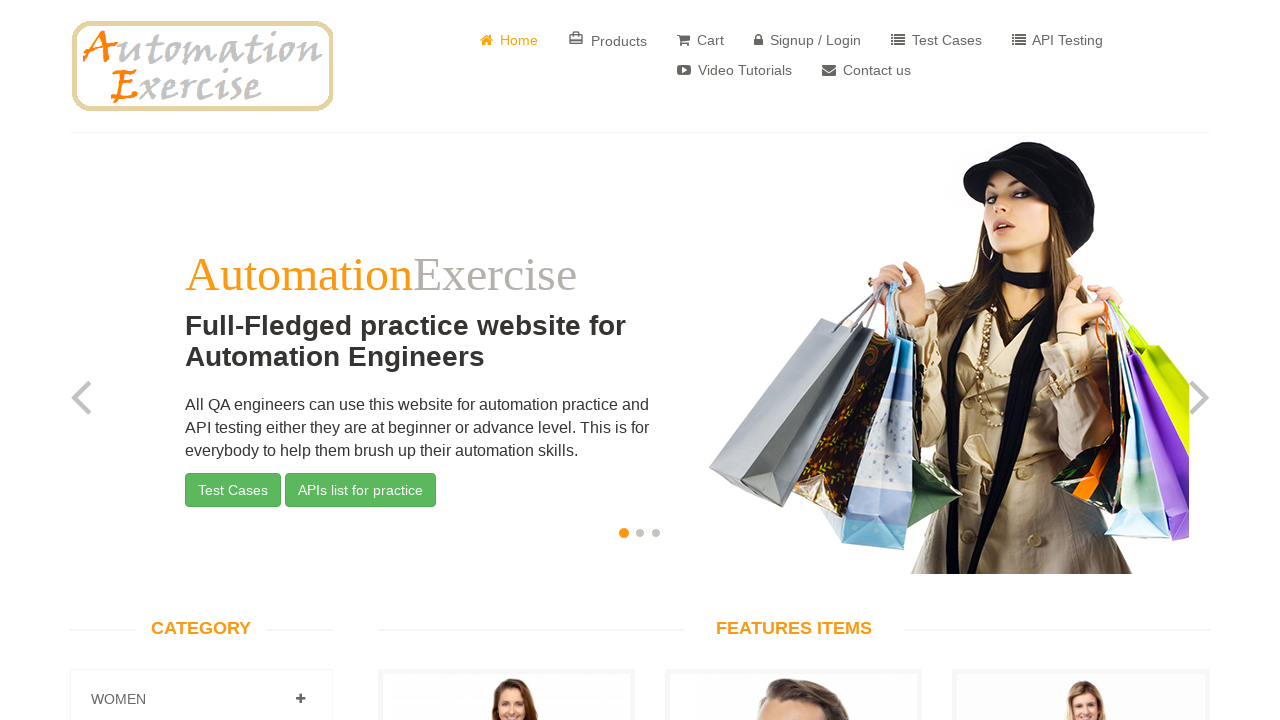

Clicked on Test Cases link to navigate to test cases page at (936, 40) on a[href='/test_cases']
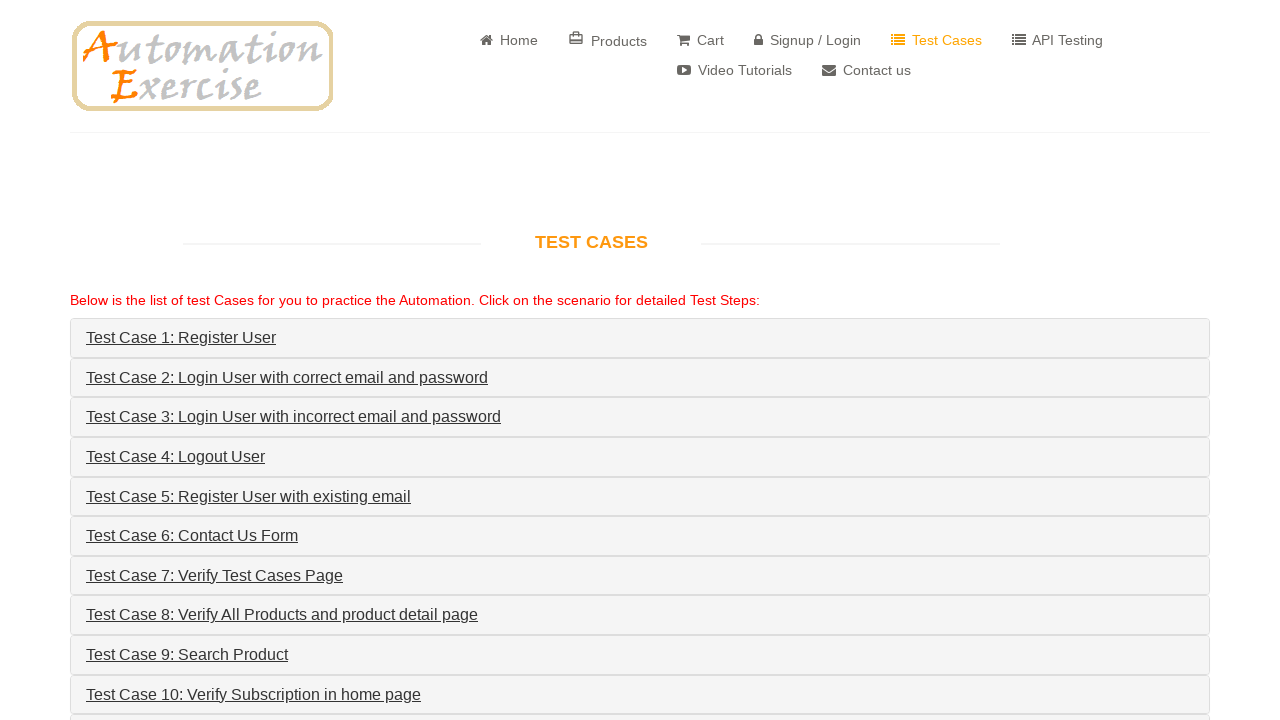

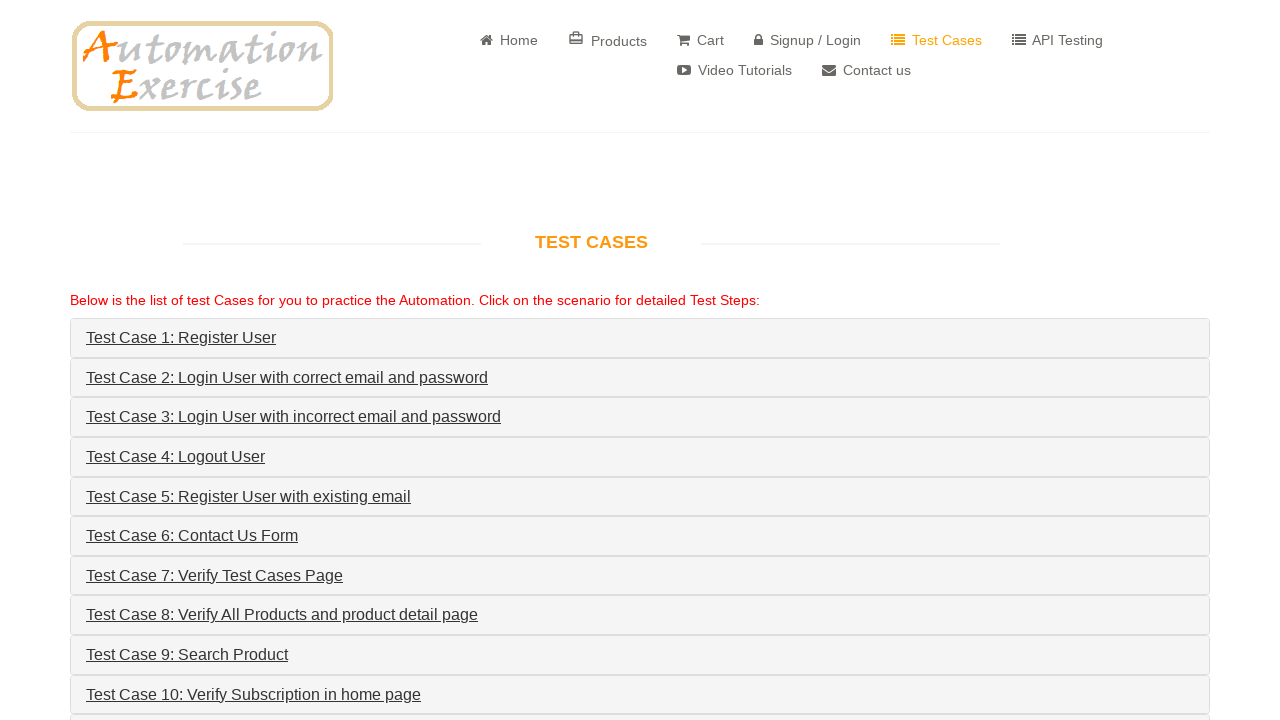